Navigates to Day-use passes page, scrolls down to reveal the back-to-top button, clicks it, and verifies the page scrolls back to the top.

Starting URL: https://bcparks.ca/

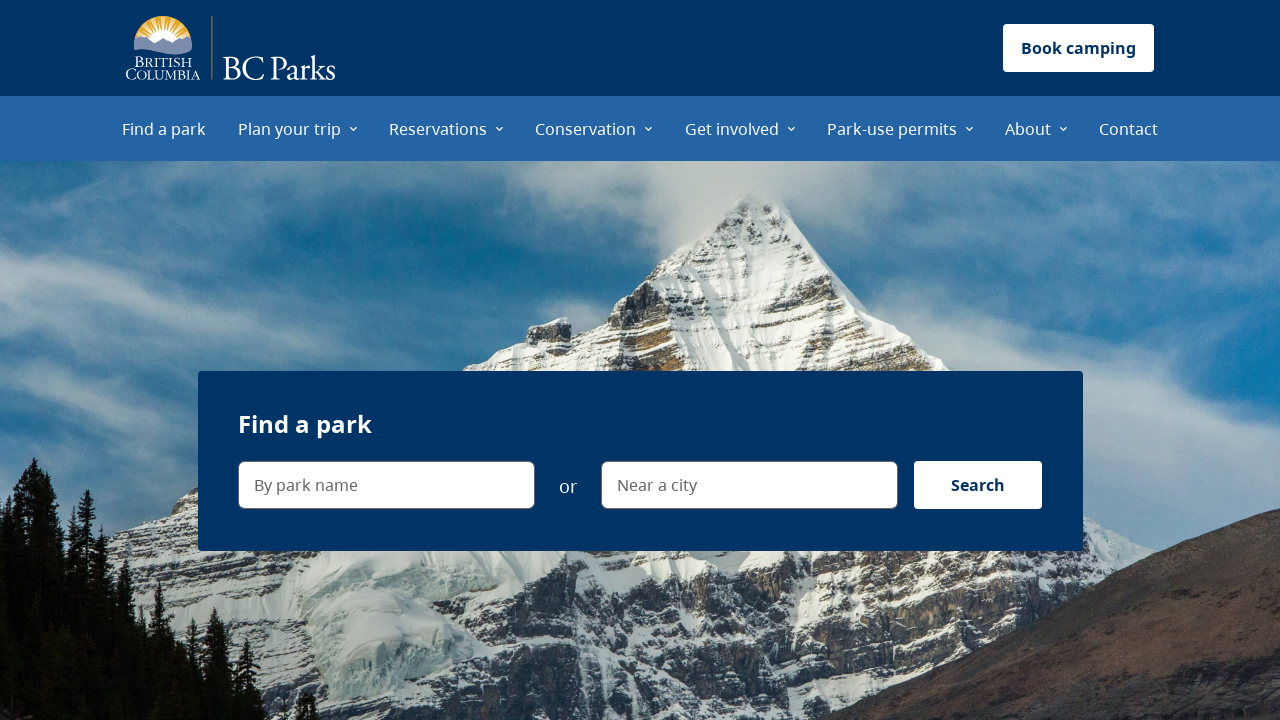

Waited for page to fully load (networkidle)
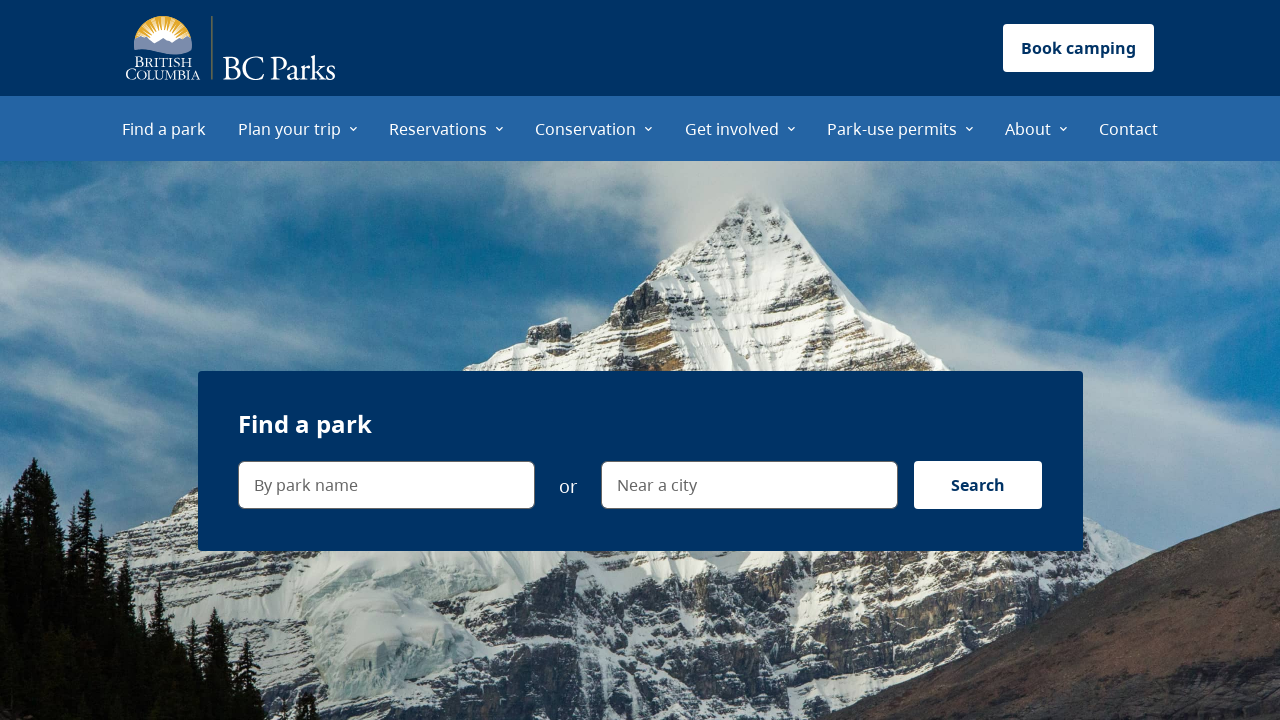

Clicked Reservations menu item at (446, 128) on internal:role=menuitem[name="Reservations"i]
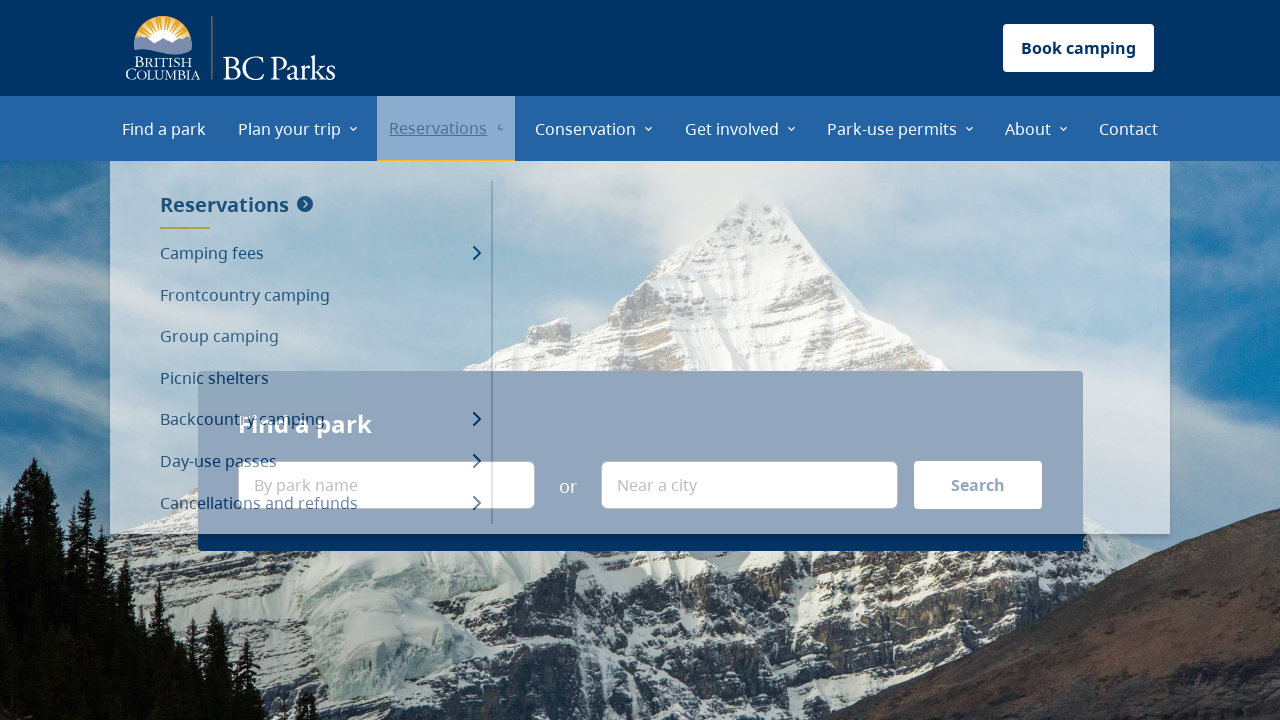

Clicked first Day-use passes menu item at (320, 462) on internal:role=menuitem[name="Day-use passes"i]
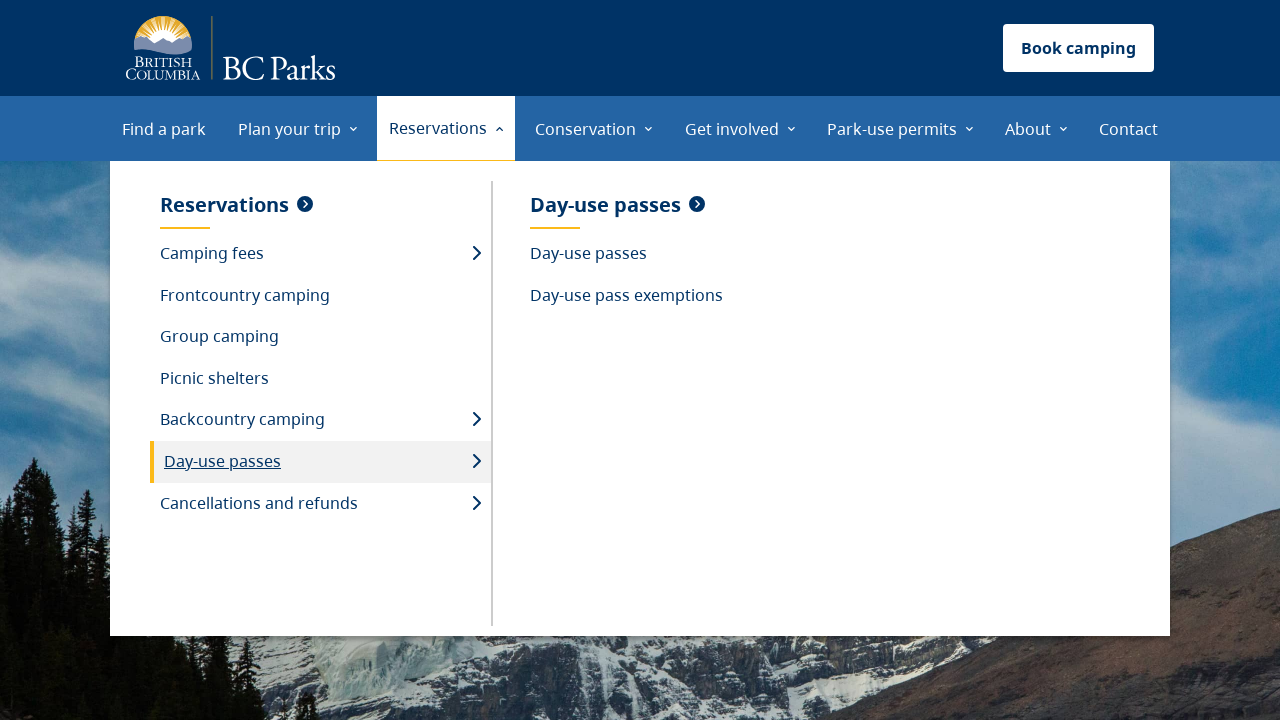

Clicked second Day-use passes menu item to navigate to page at (626, 205) on internal:role=menuitem[name="Day-use passes"i] >> nth=1
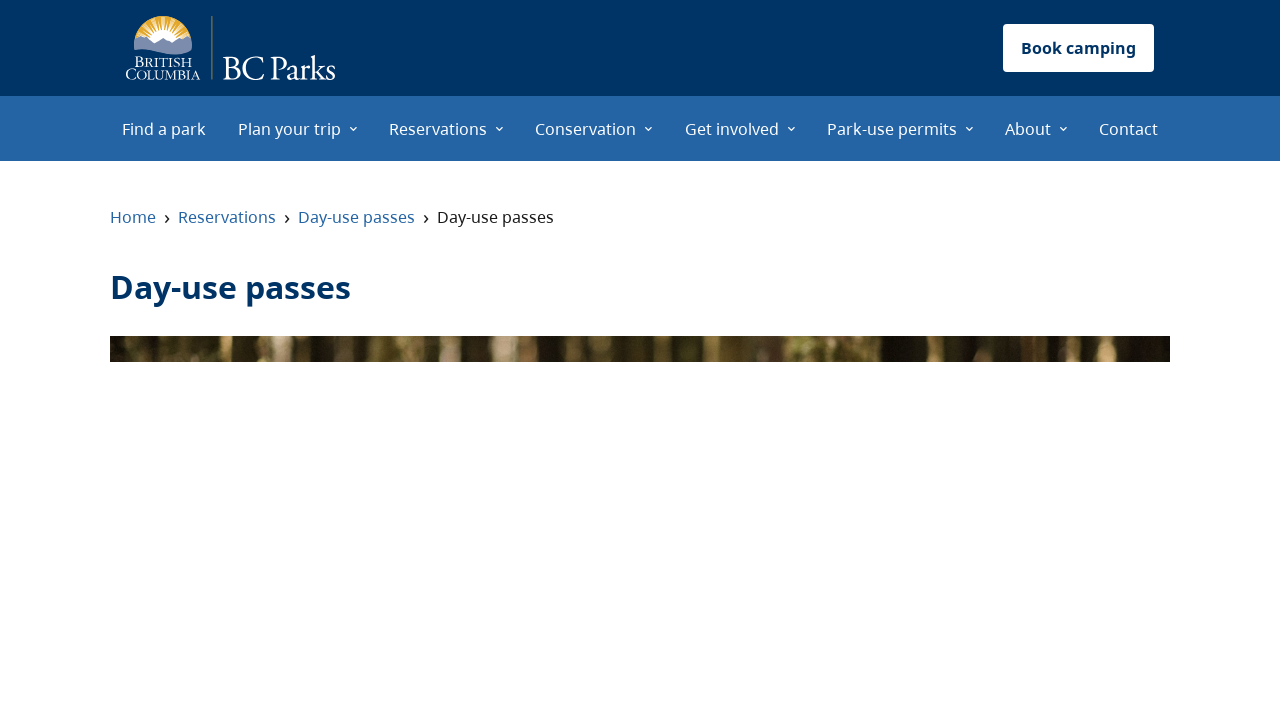

Waited 5 seconds for Day-use passes page to fully load
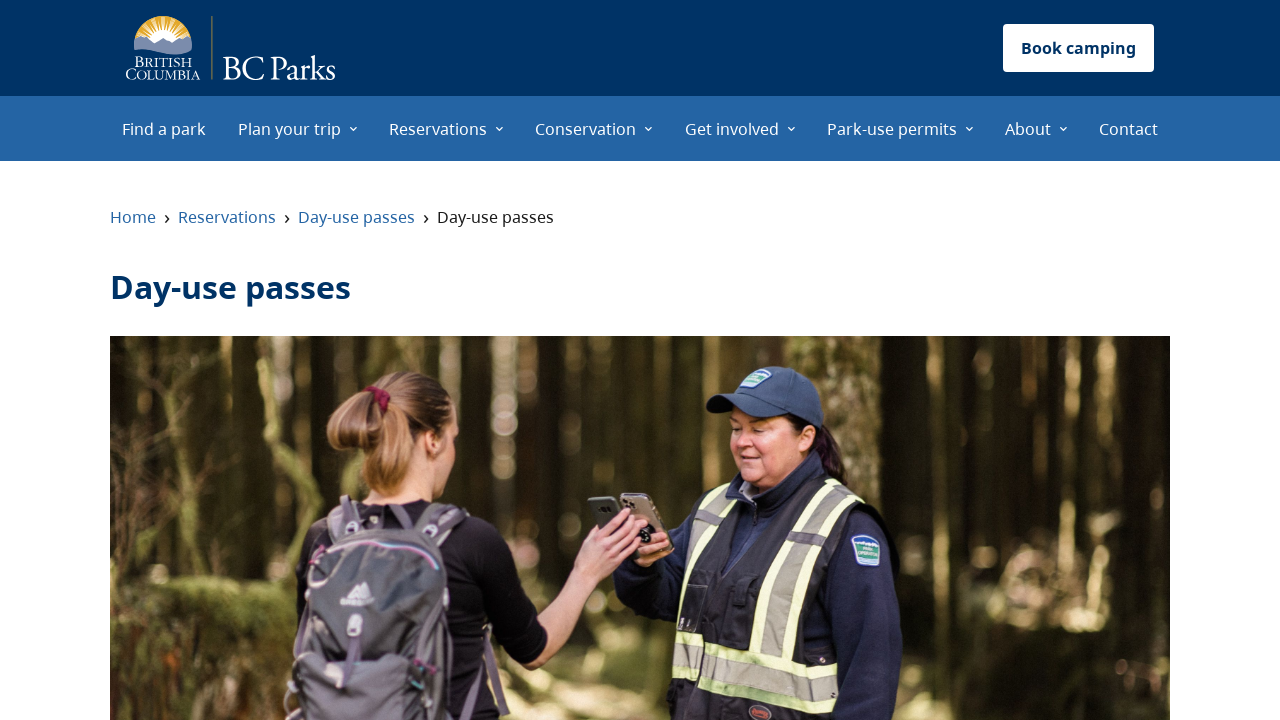

Scrolled down 5000 pixels to reveal back-to-top button
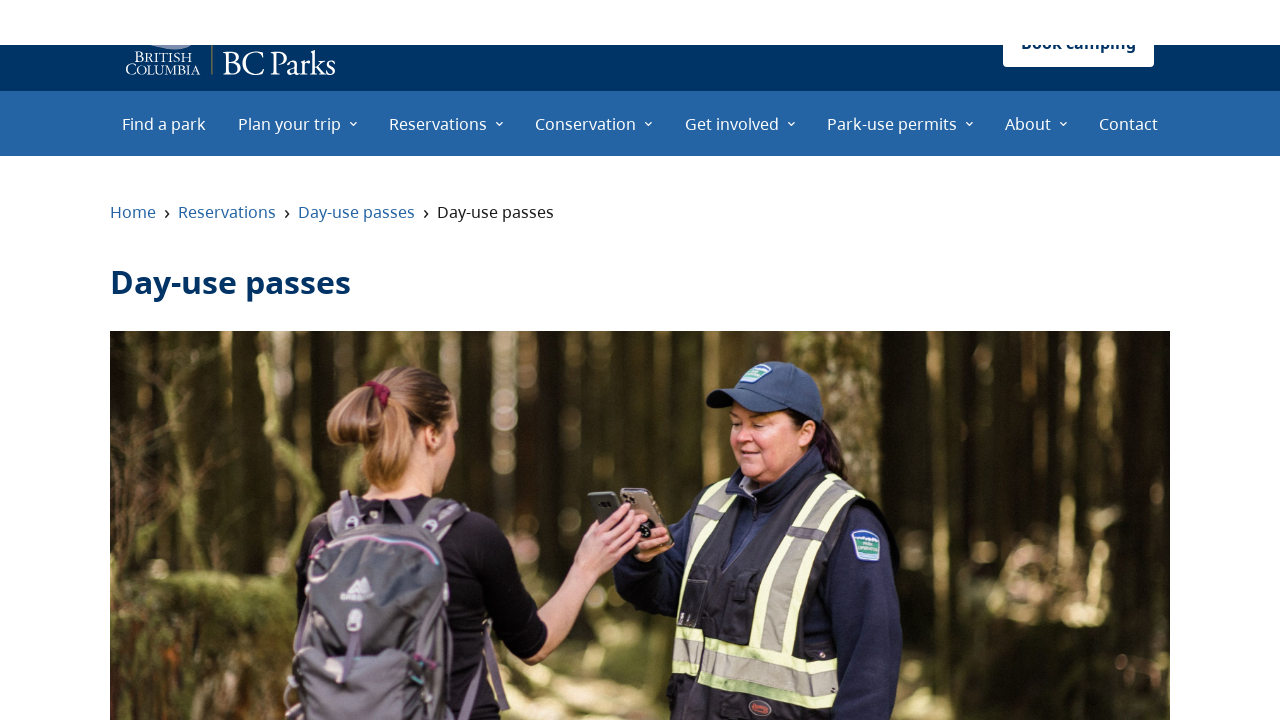

Verified scroll to top button is visible
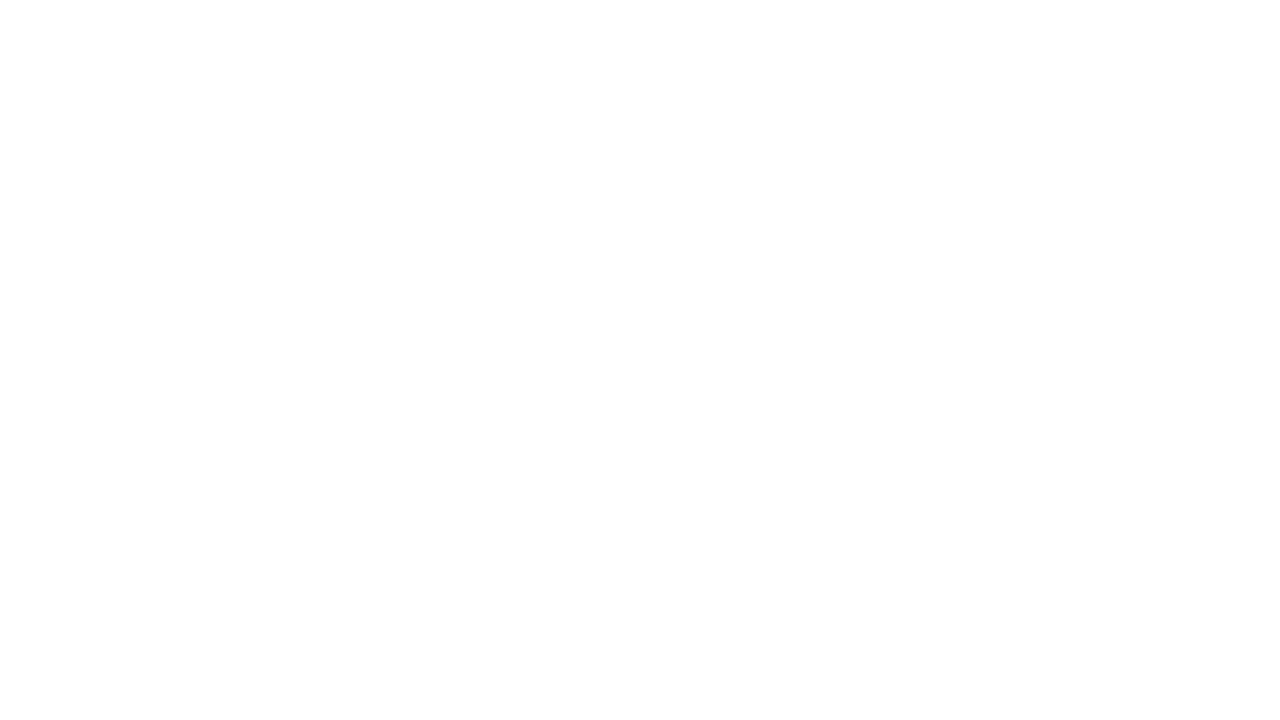

Clicked the scroll to top button at (1232, 684) on internal:label="scroll to top"i
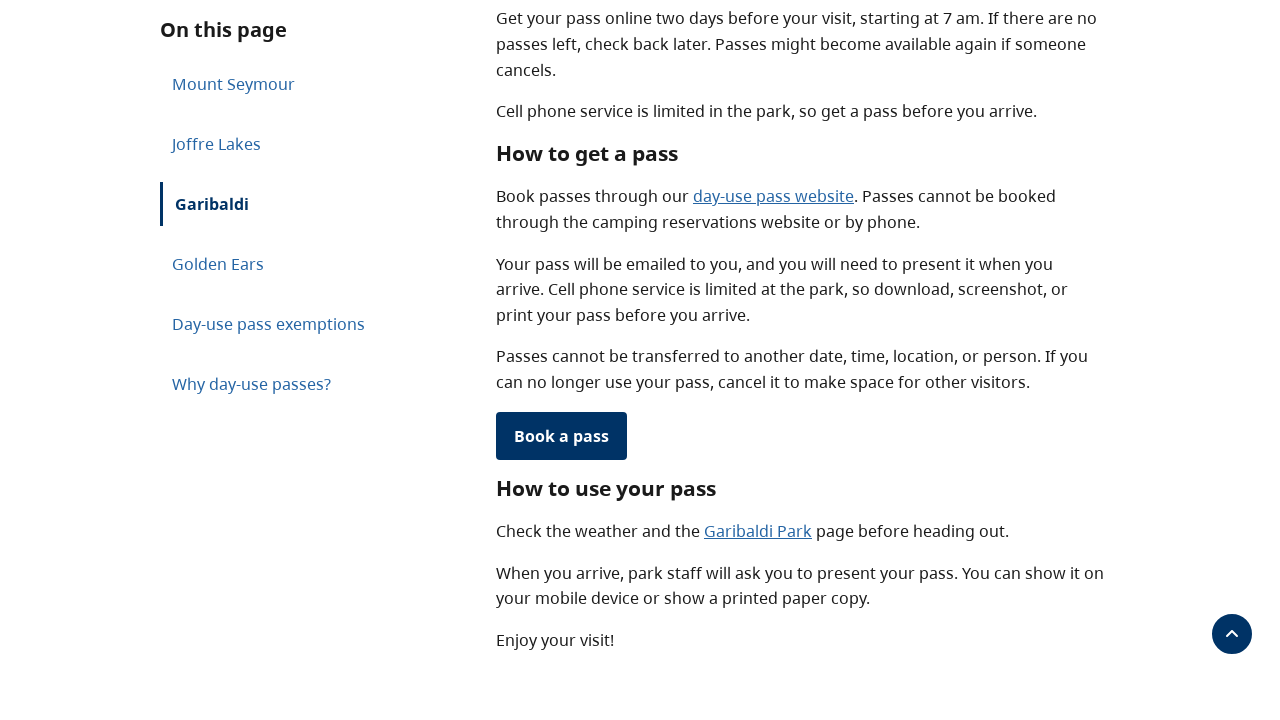

Waited 5 seconds for scroll animation to complete
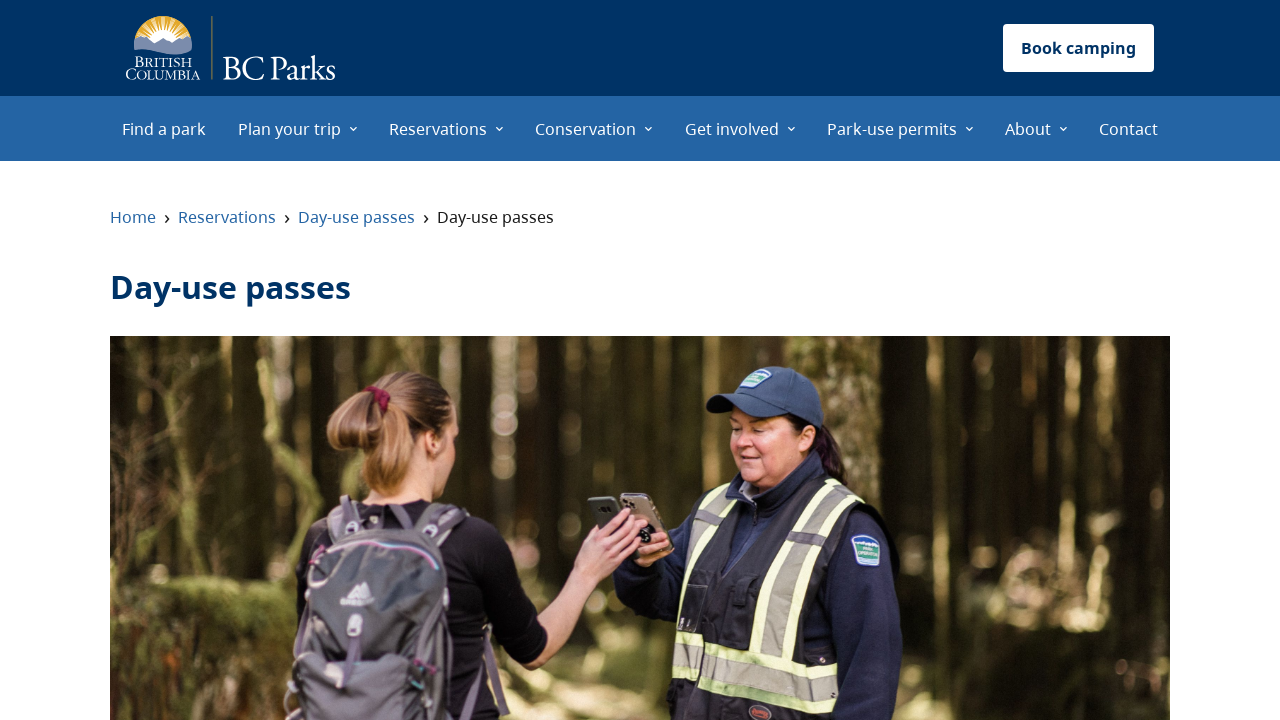

Evaluated scroll position: 0
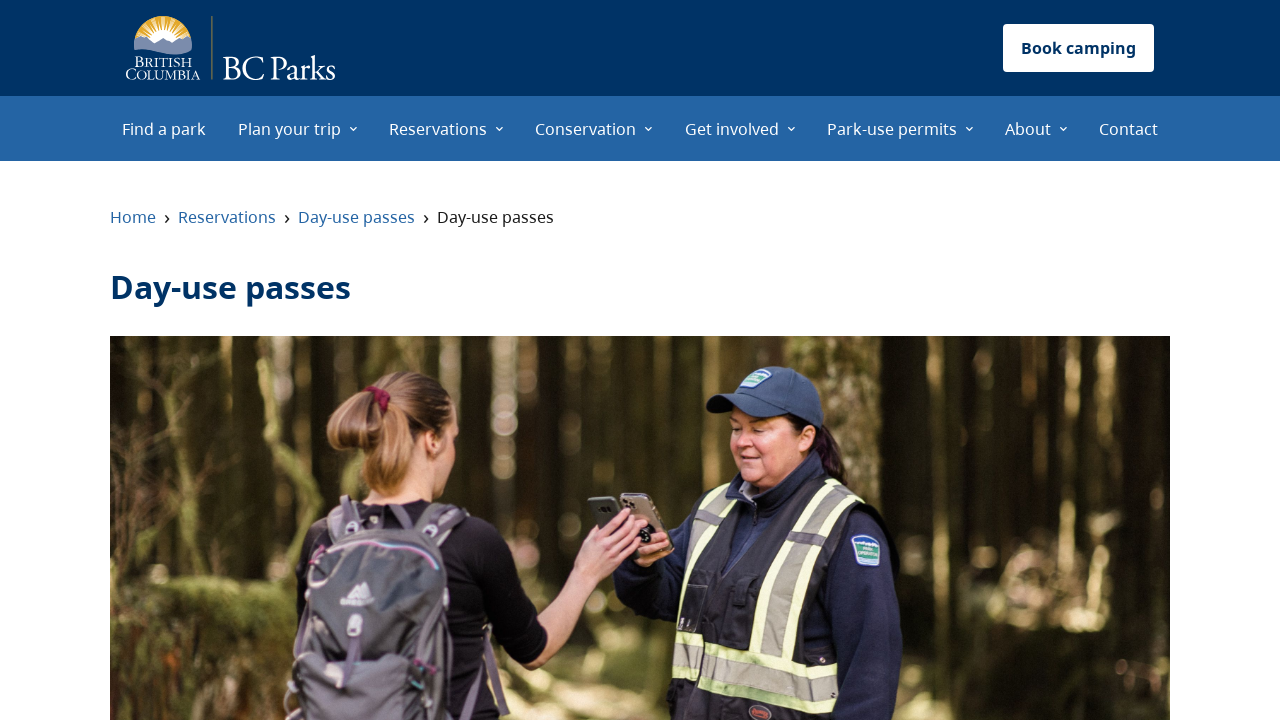

Verified page scrolled back to top (scrollY == 0)
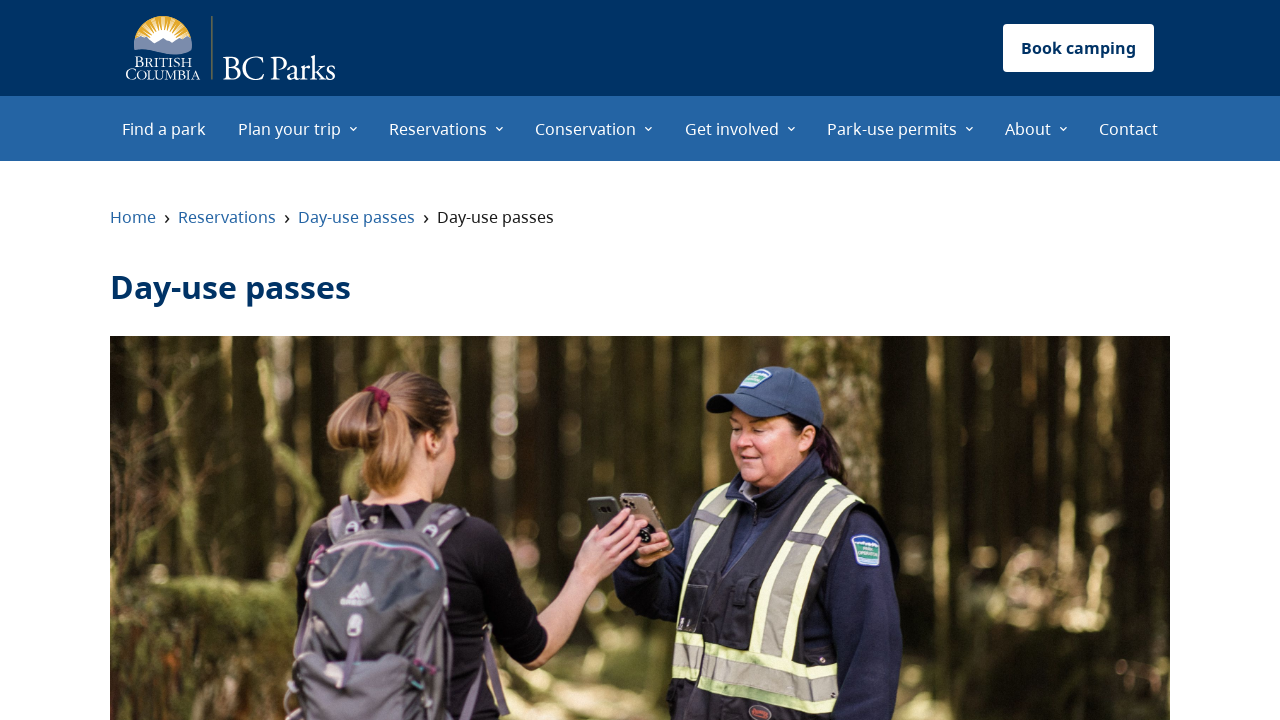

Verified scroll to top button is now hidden after scrolling to top
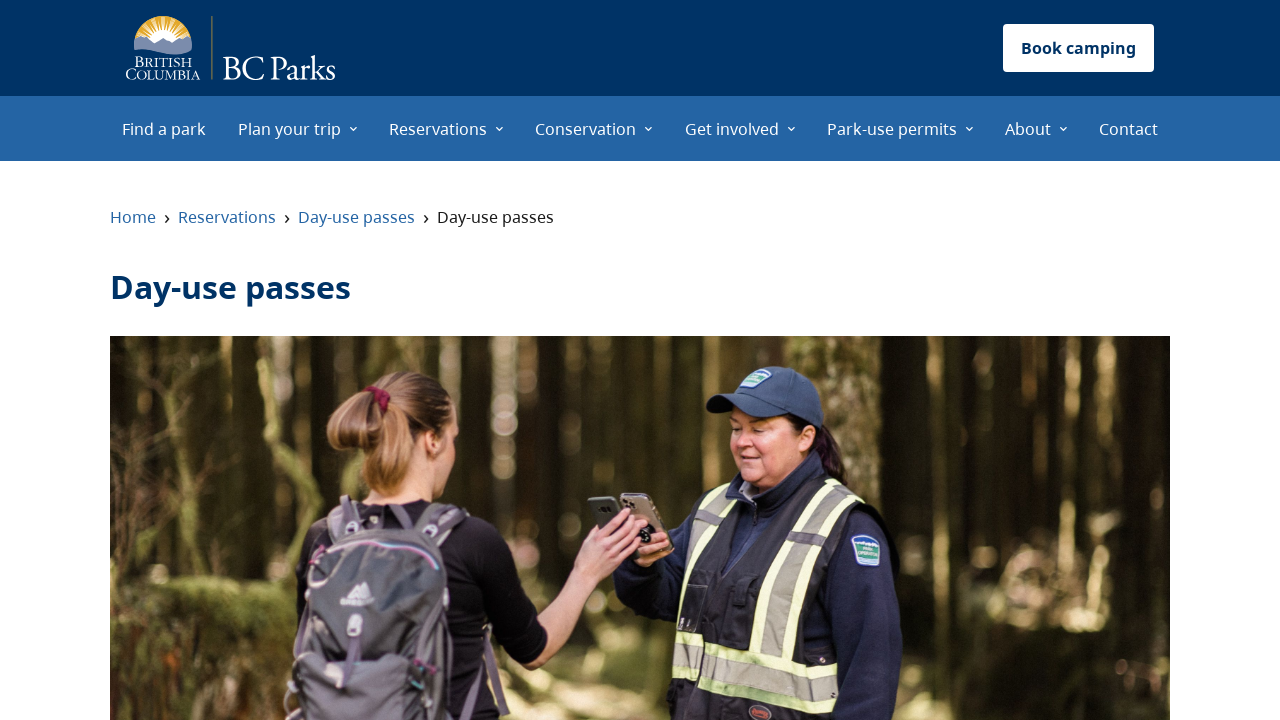

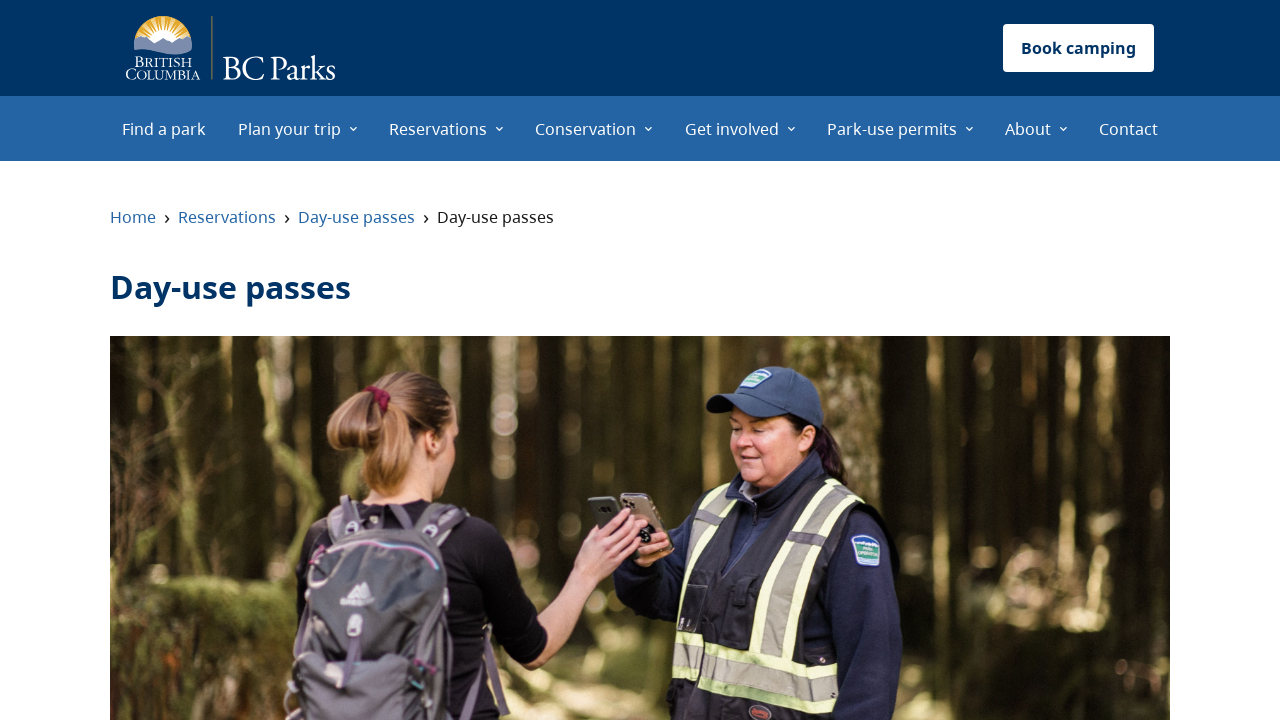